Tests iframe interaction by switching to an iframe, clicking a button that triggers an alert, accepting the alert, and then switching back to the main frame

Starting URL: https://testeroprogramowania.github.io/selenium/iframe.html

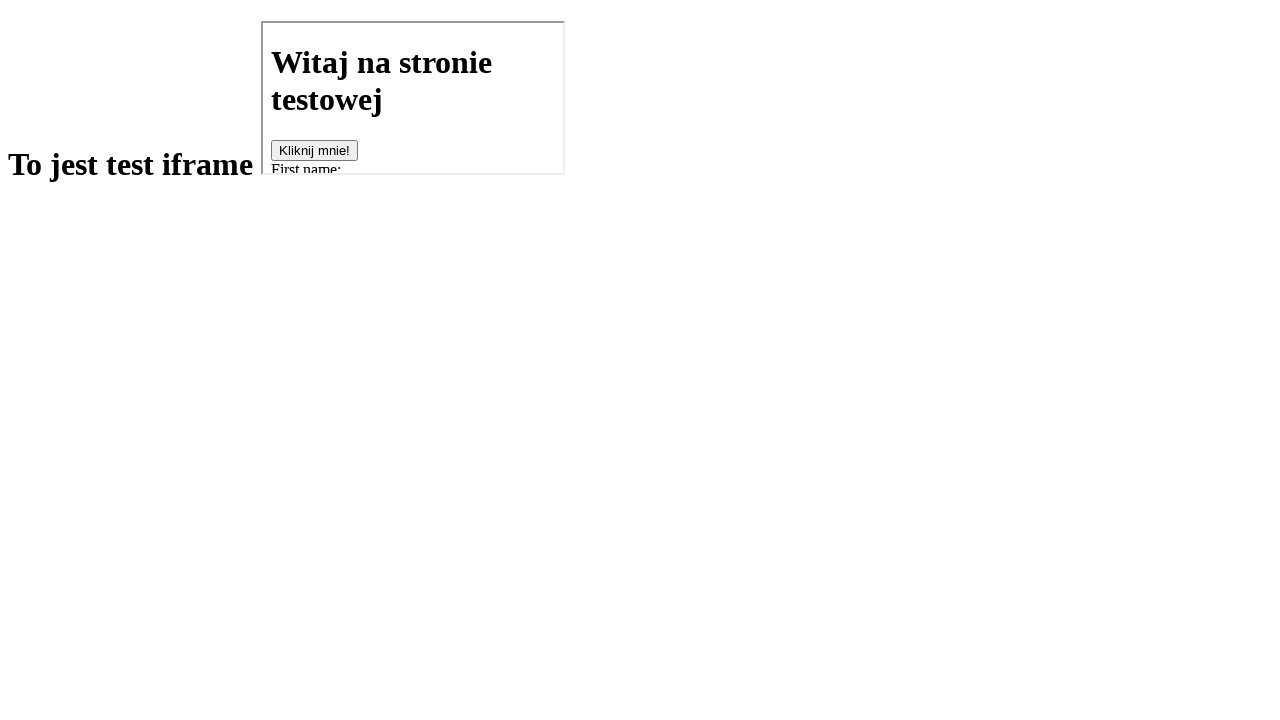

Navigated to iframe test page
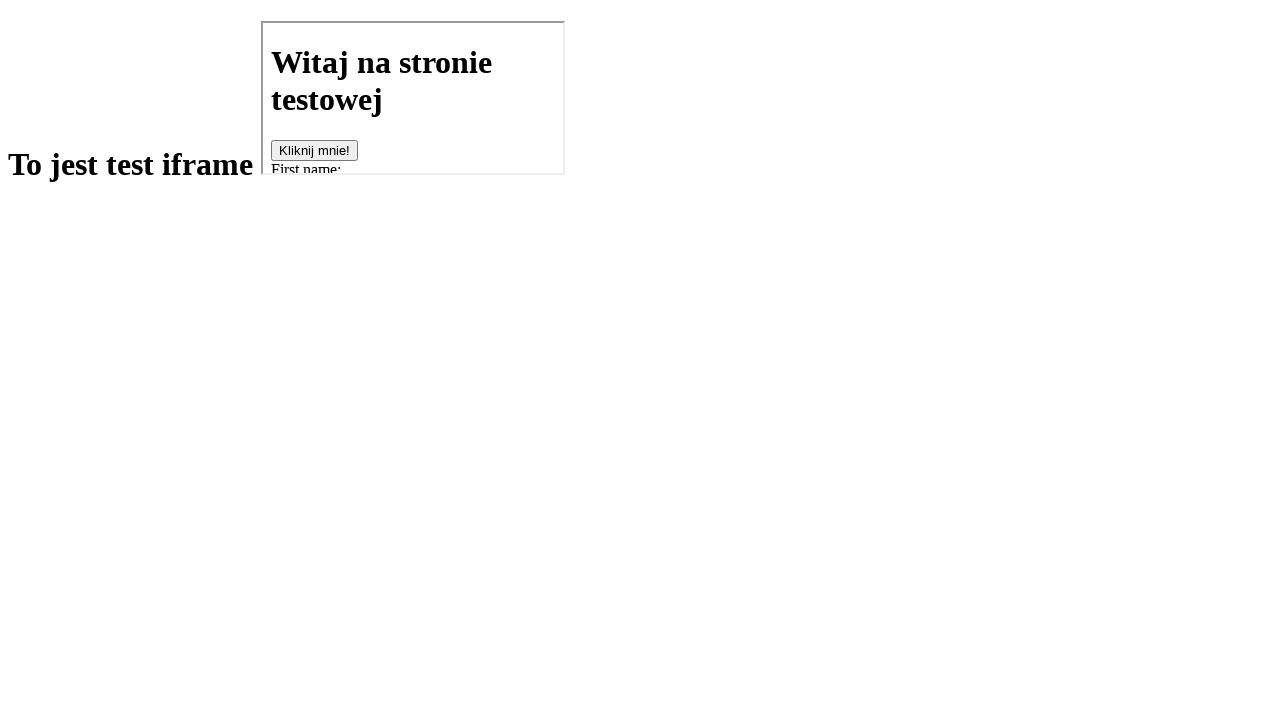

Located iframe with src='basics.html'
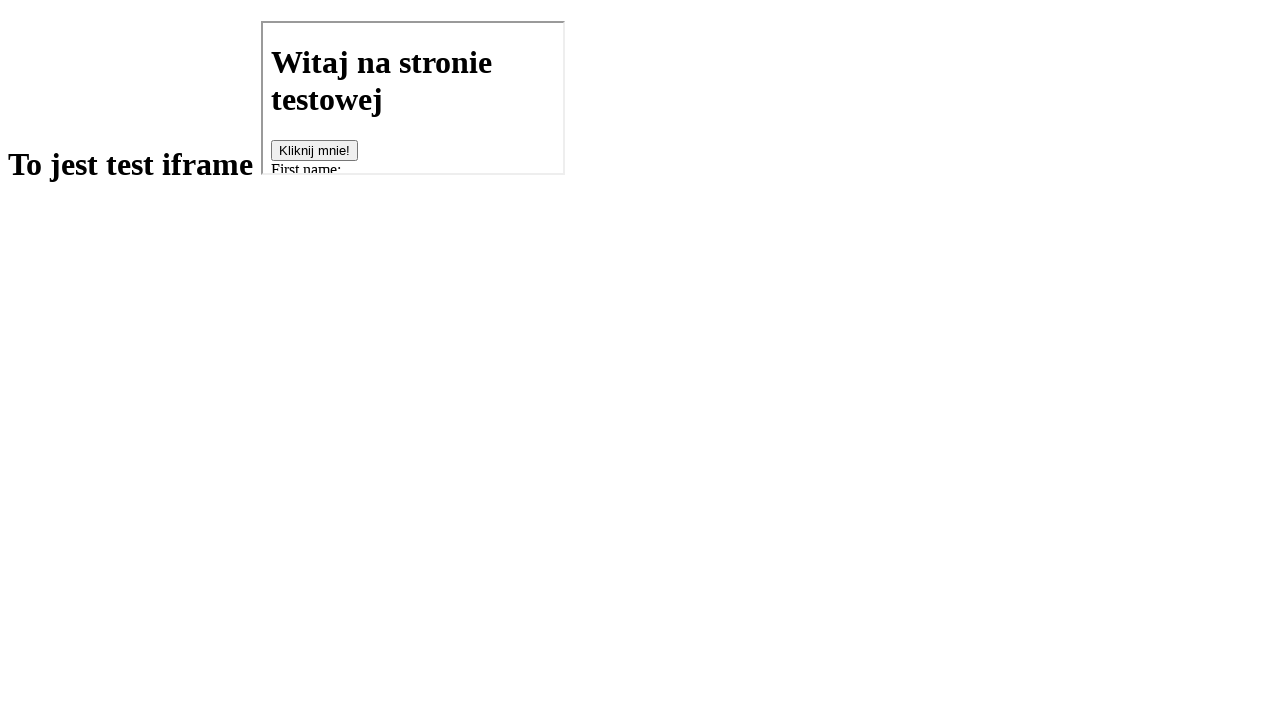

Clicked button inside the iframe at (314, 151) on [src='basics.html'] >> internal:control=enter-frame >> #clickOnMe
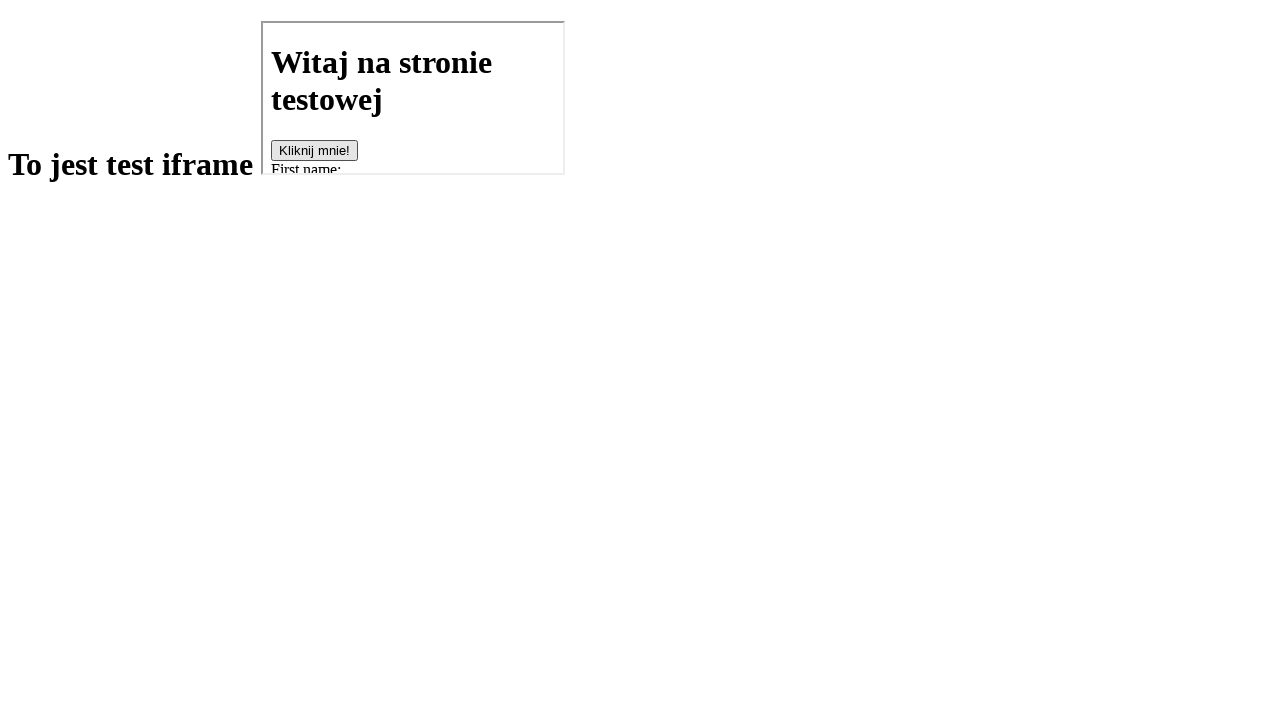

Set up alert dialog handler to accept dialogs
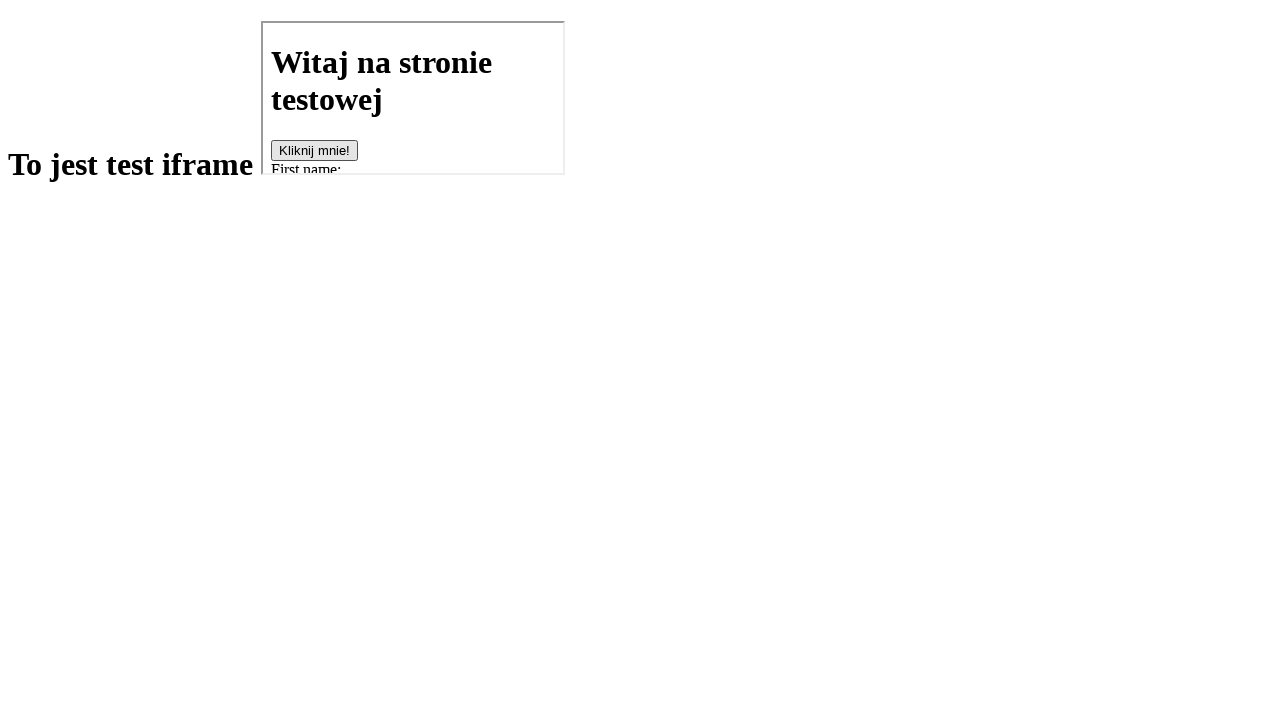

Retrieved h1 text from main frame: 'To jest test iframe





'
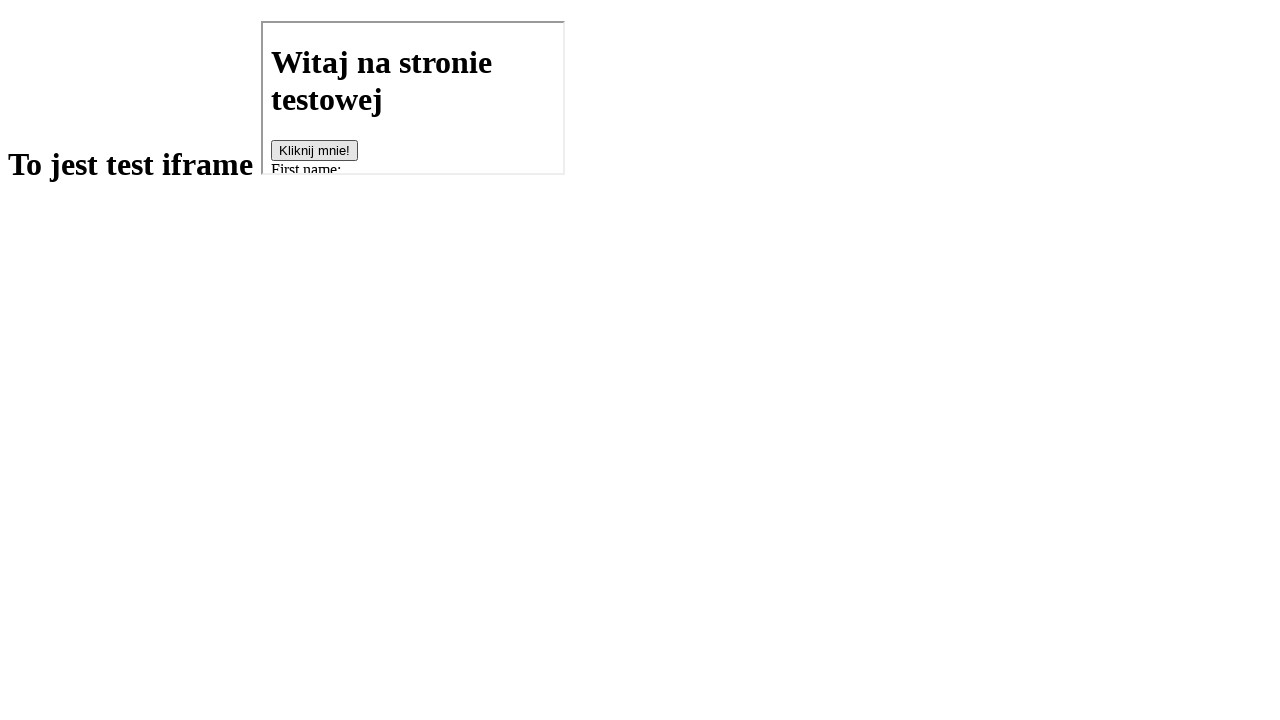

Printed h1 text to console
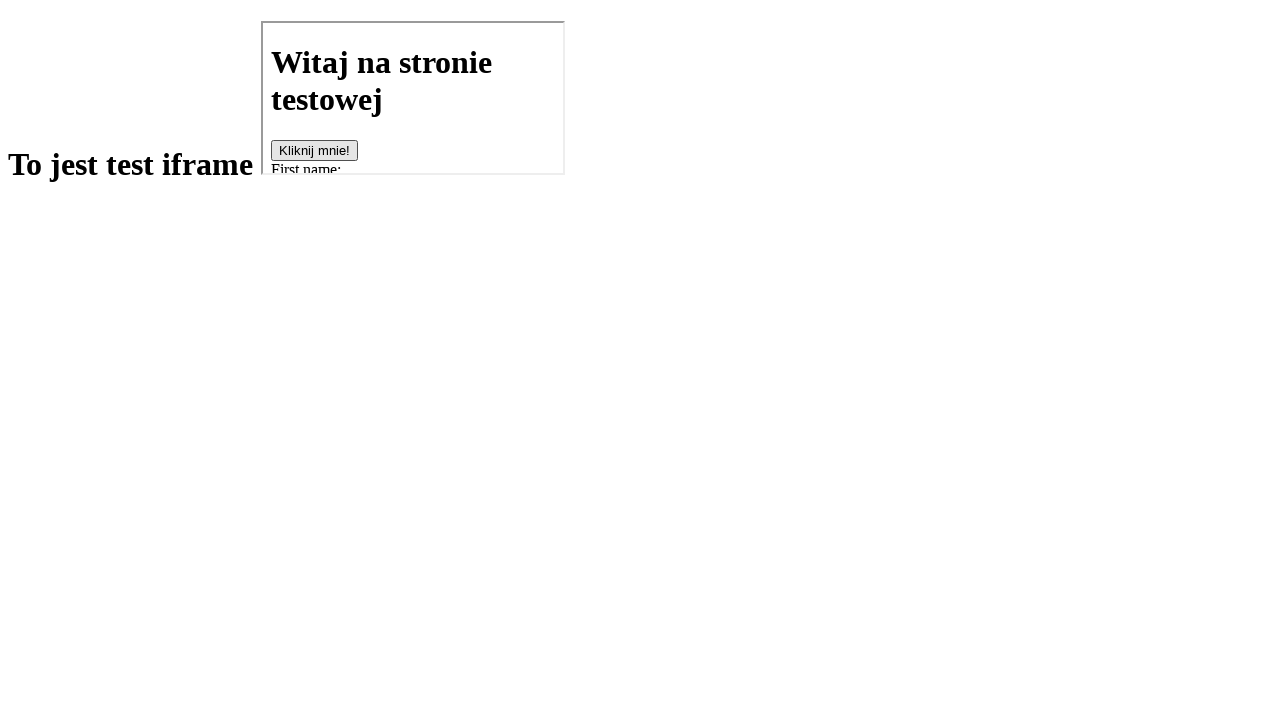

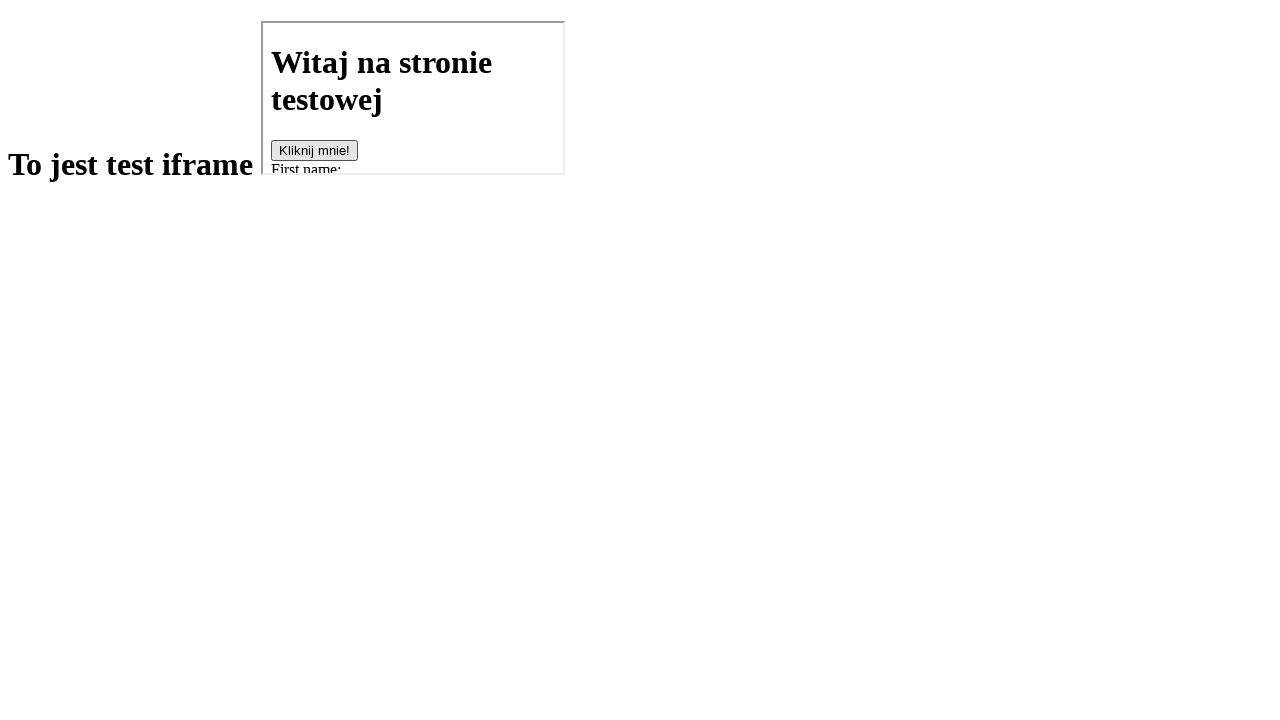